Tests dropdown selection by selecting Option 2 from the dropdown menu and verifying the selection

Starting URL: https://the-internet.herokuapp.com/dropdown

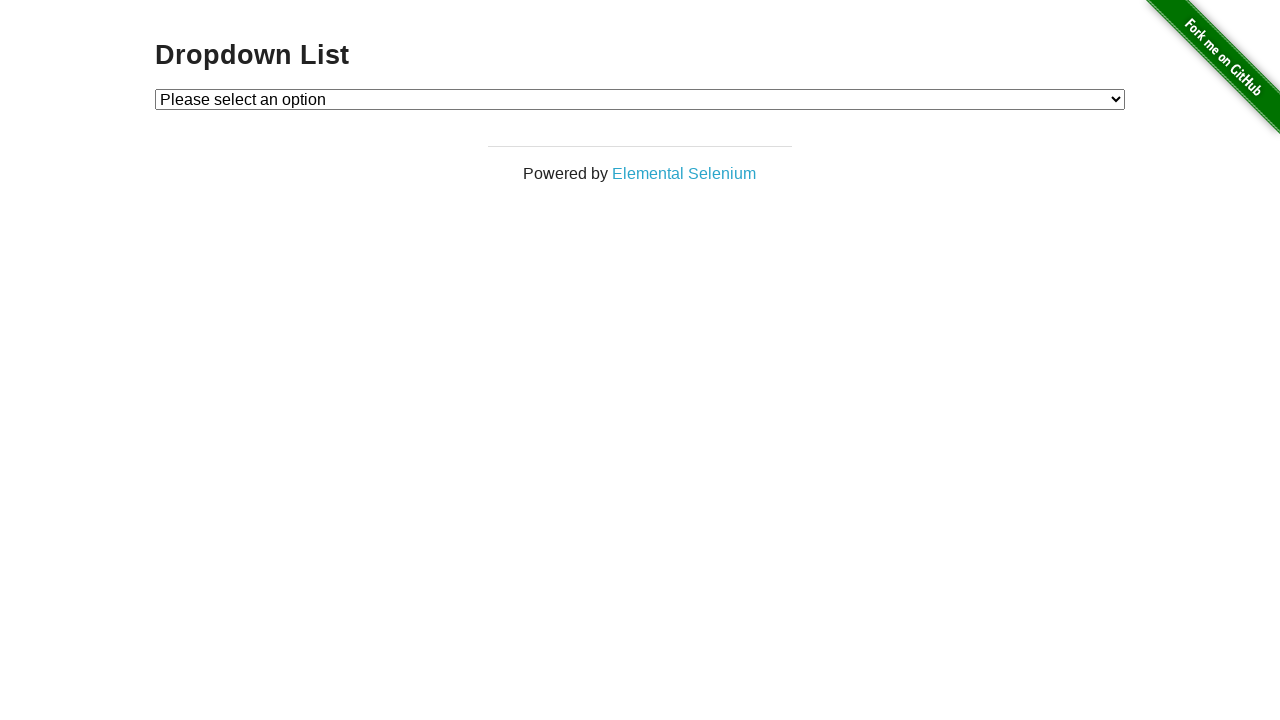

Selected Option 2 from the dropdown menu on #dropdown
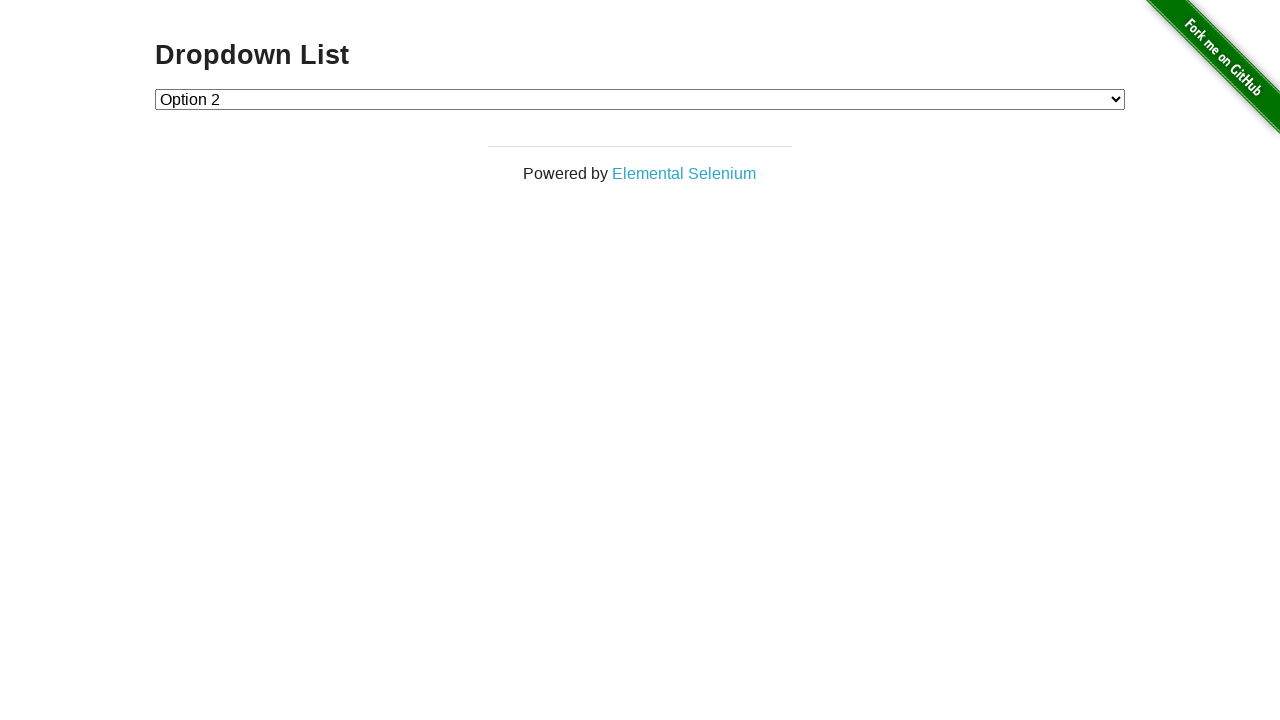

Retrieved the selected dropdown value
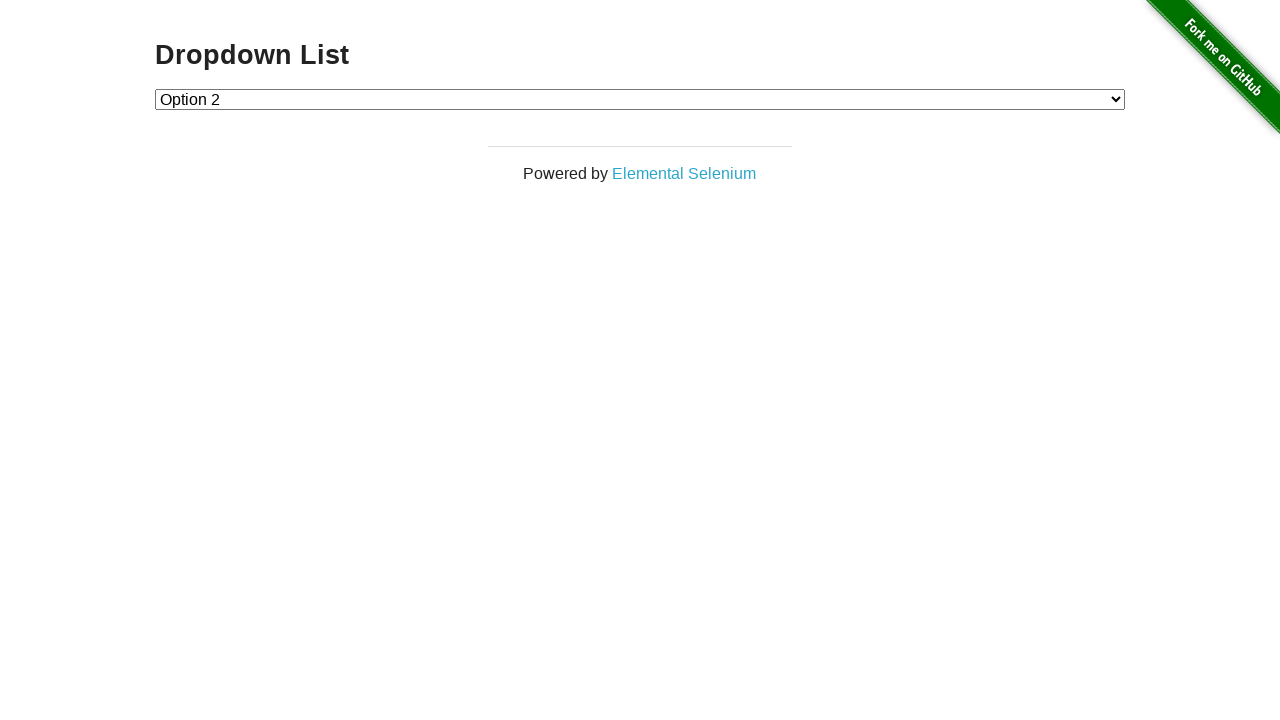

Verified that the selected dropdown value is '2'
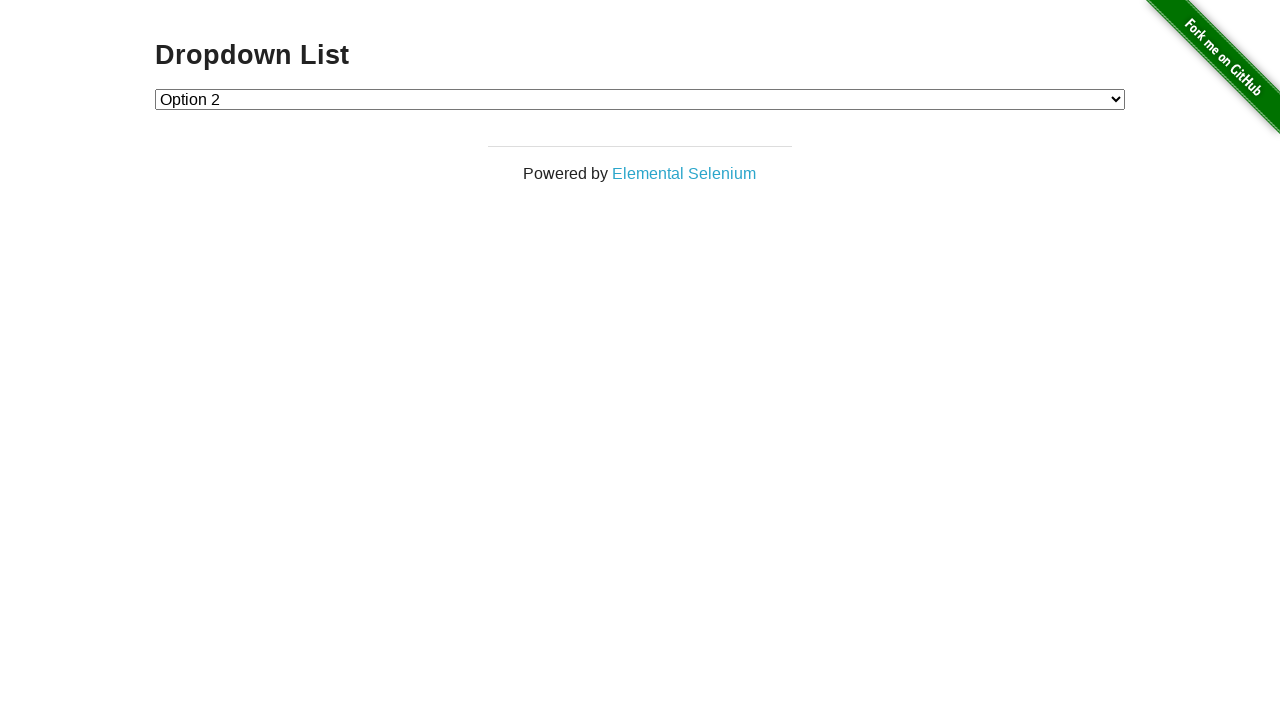

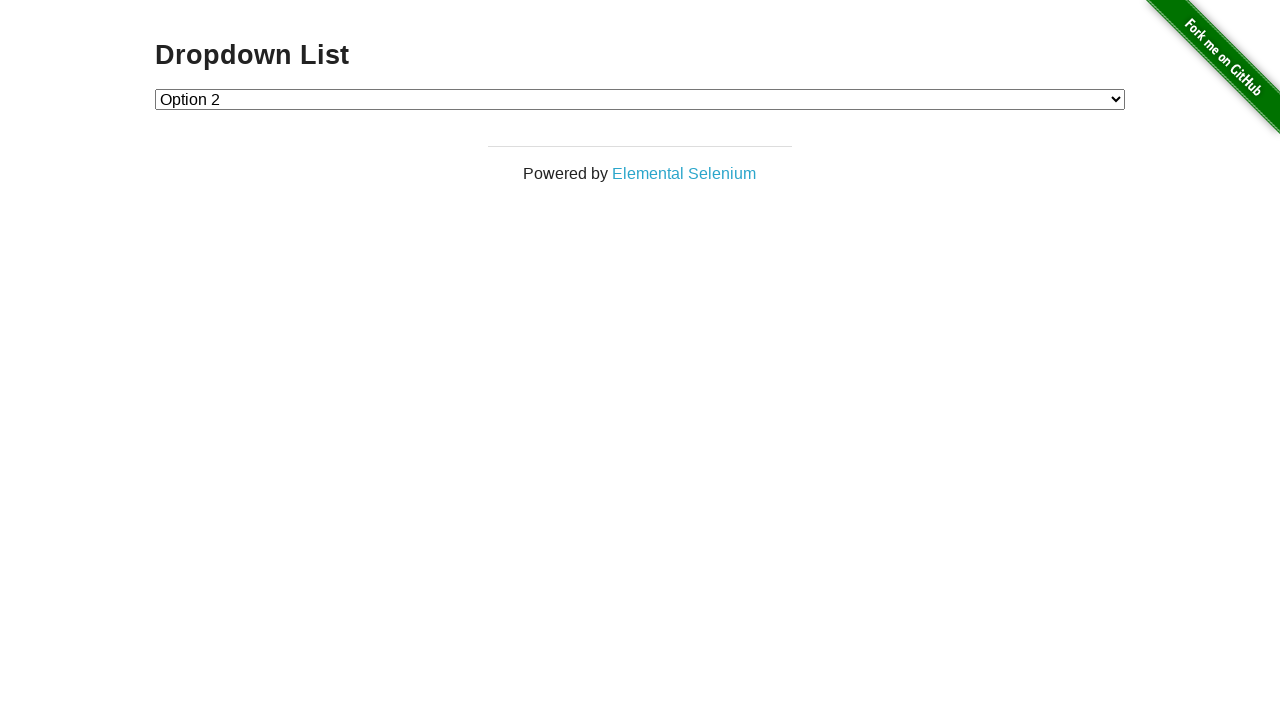